Tests tooltip functionality by hovering over an input field and verifying the tooltip text appears correctly.

Starting URL: https://automationfc.github.io/jquery-tooltip/

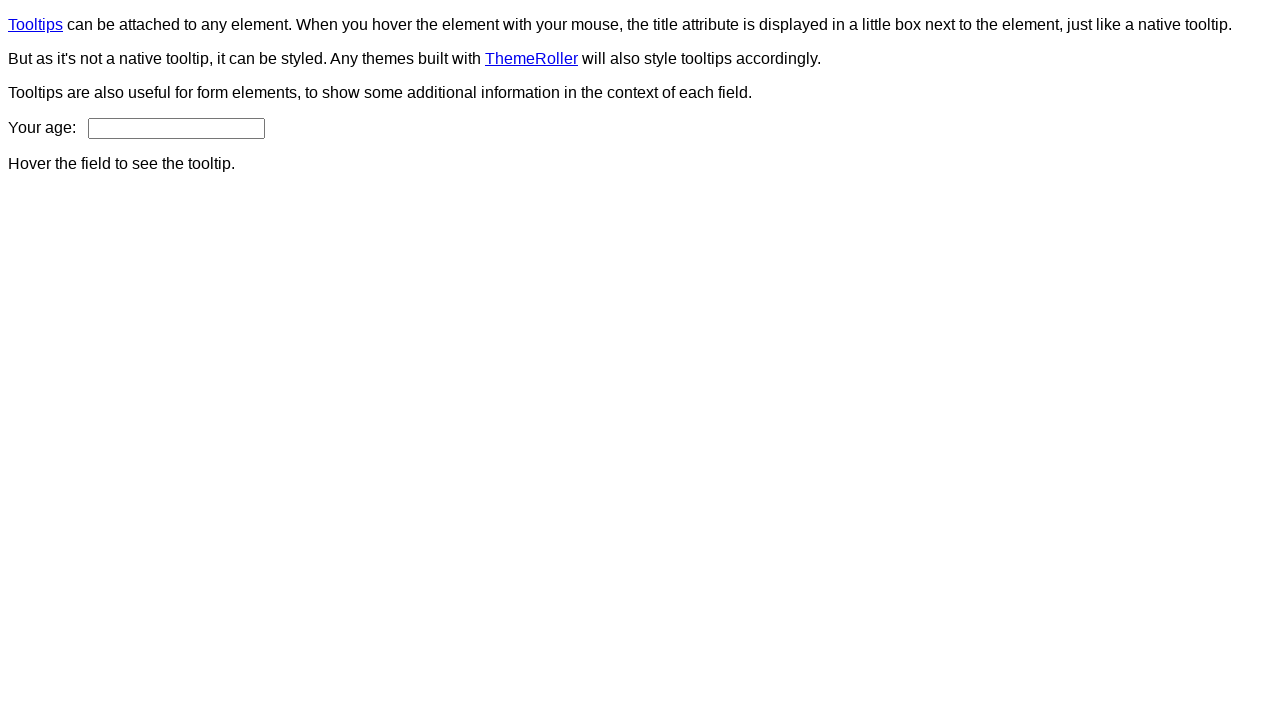

Navigated to jQuery tooltip test page
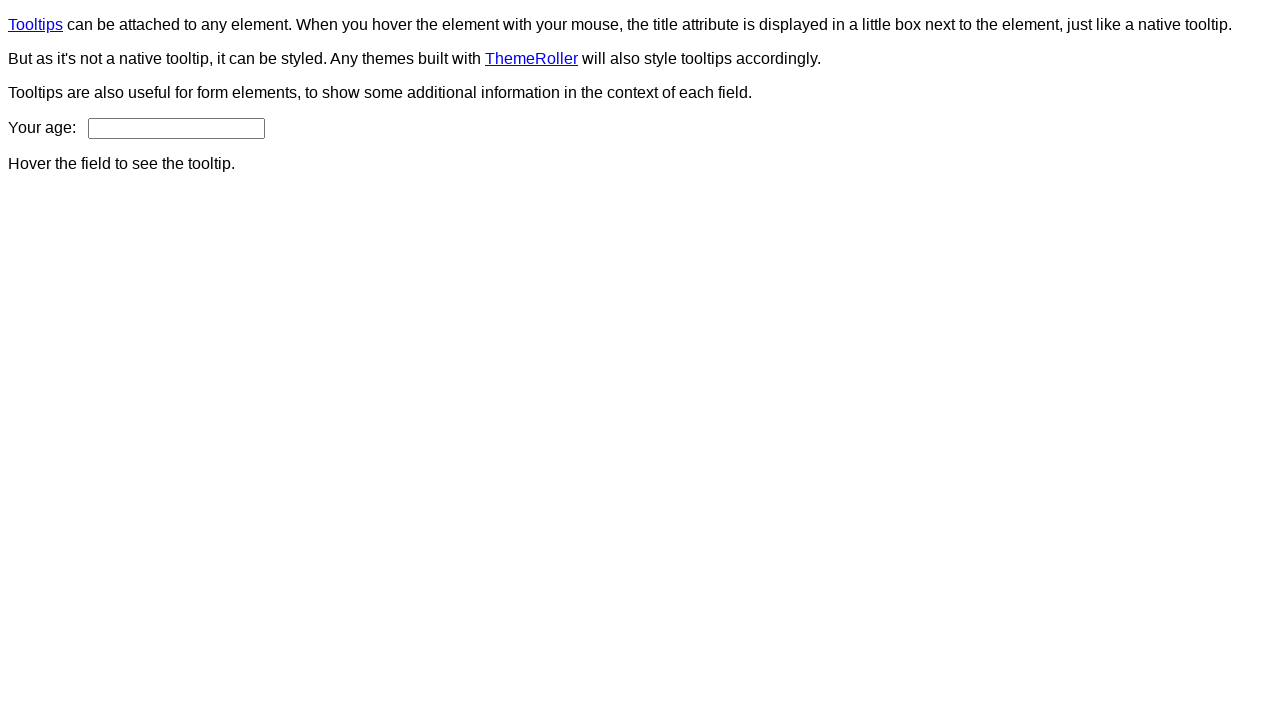

Hovered over age input field to trigger tooltip at (176, 128) on input#age
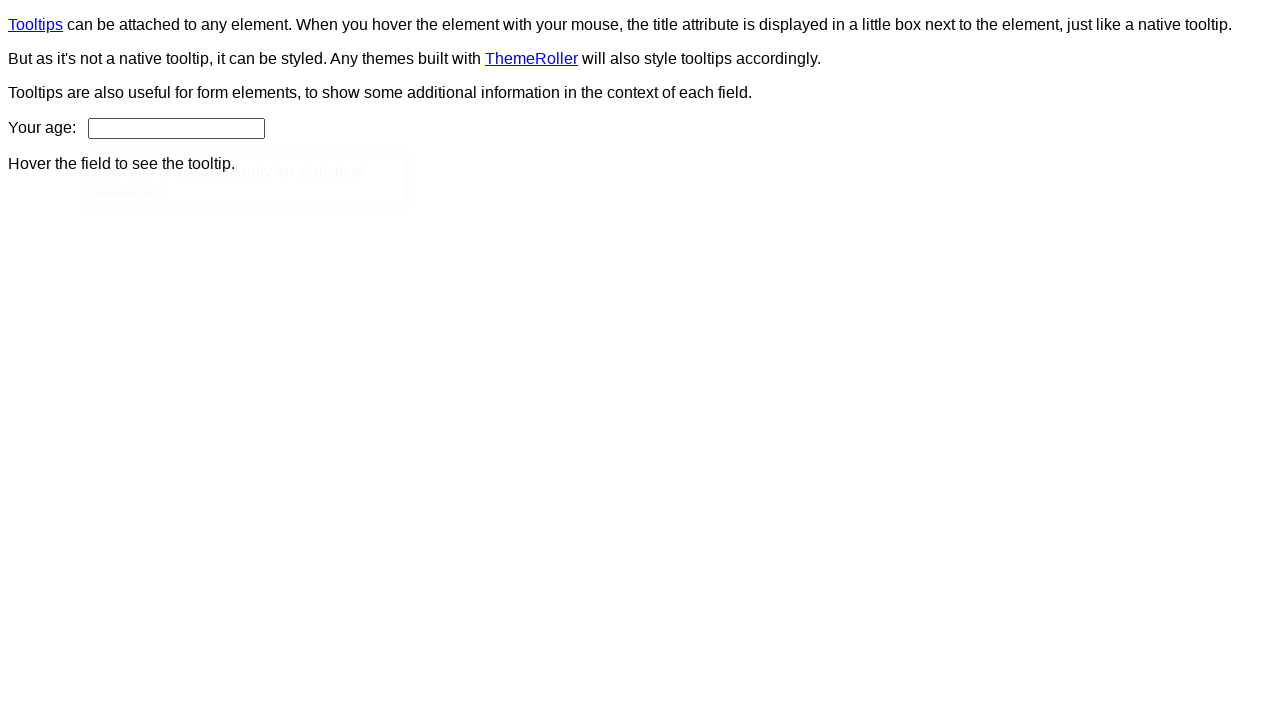

Tooltip content element appeared
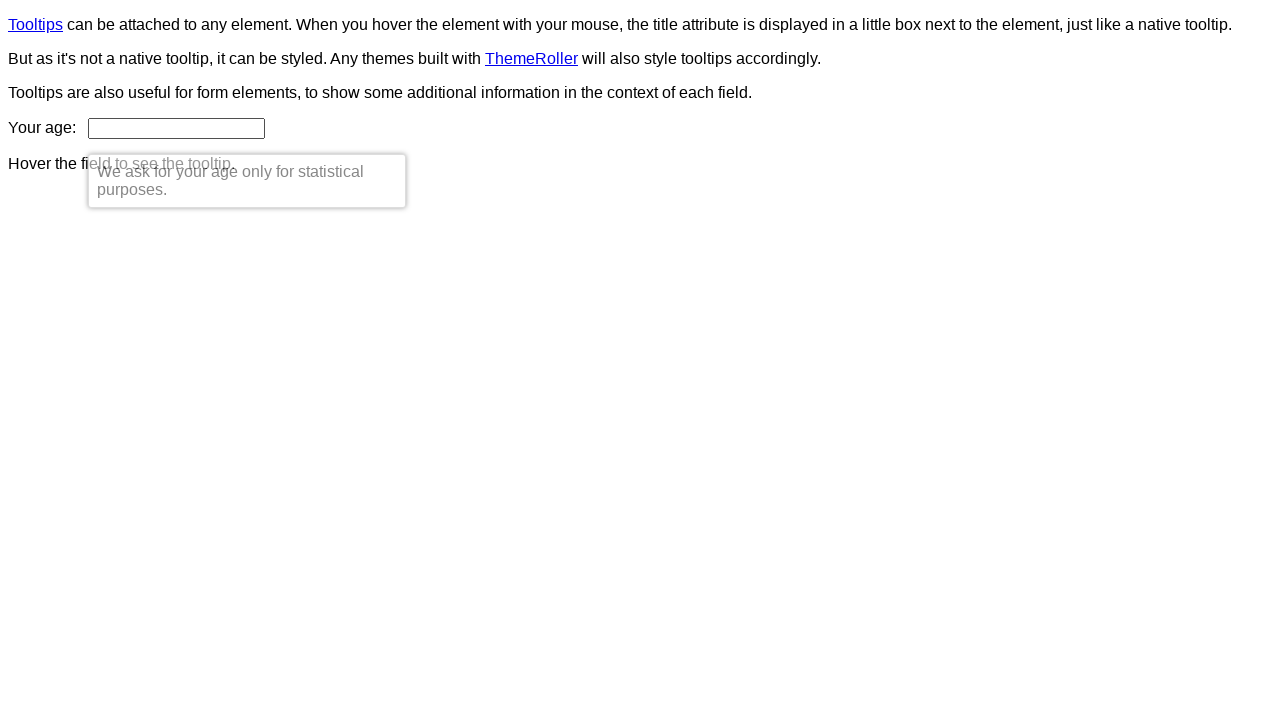

Retrieved tooltip text content
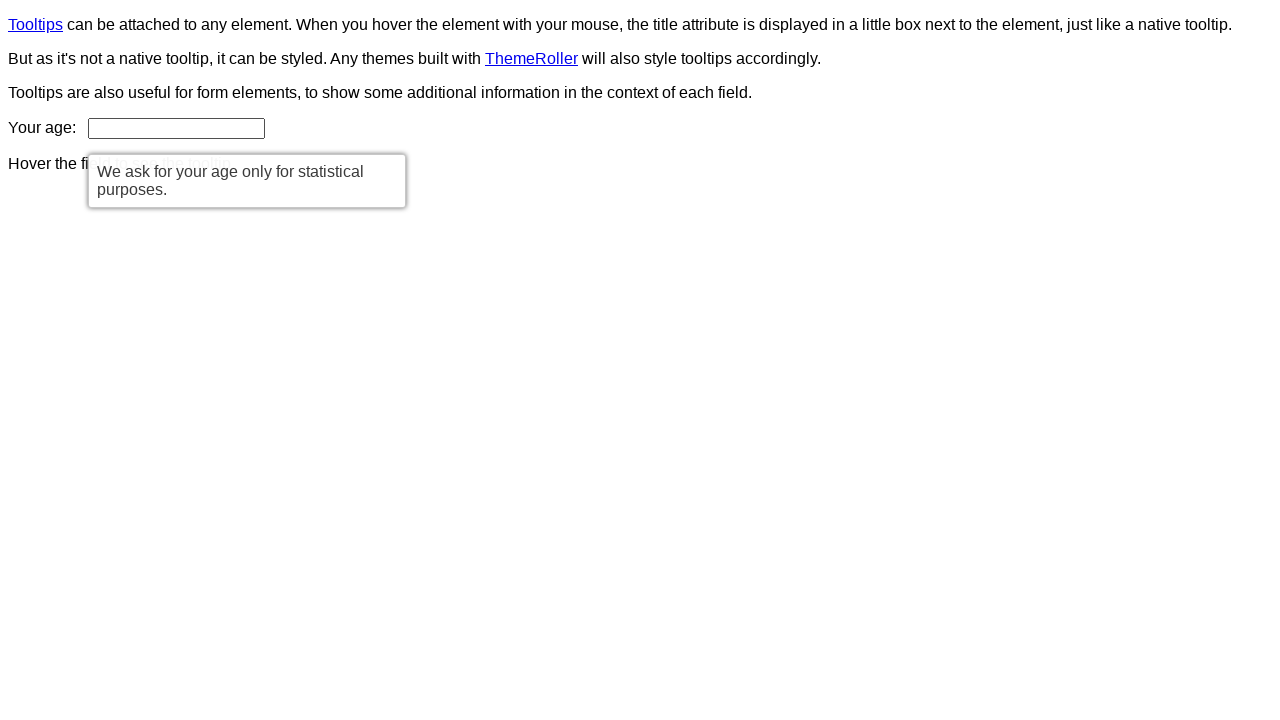

Verified tooltip text matches expected message
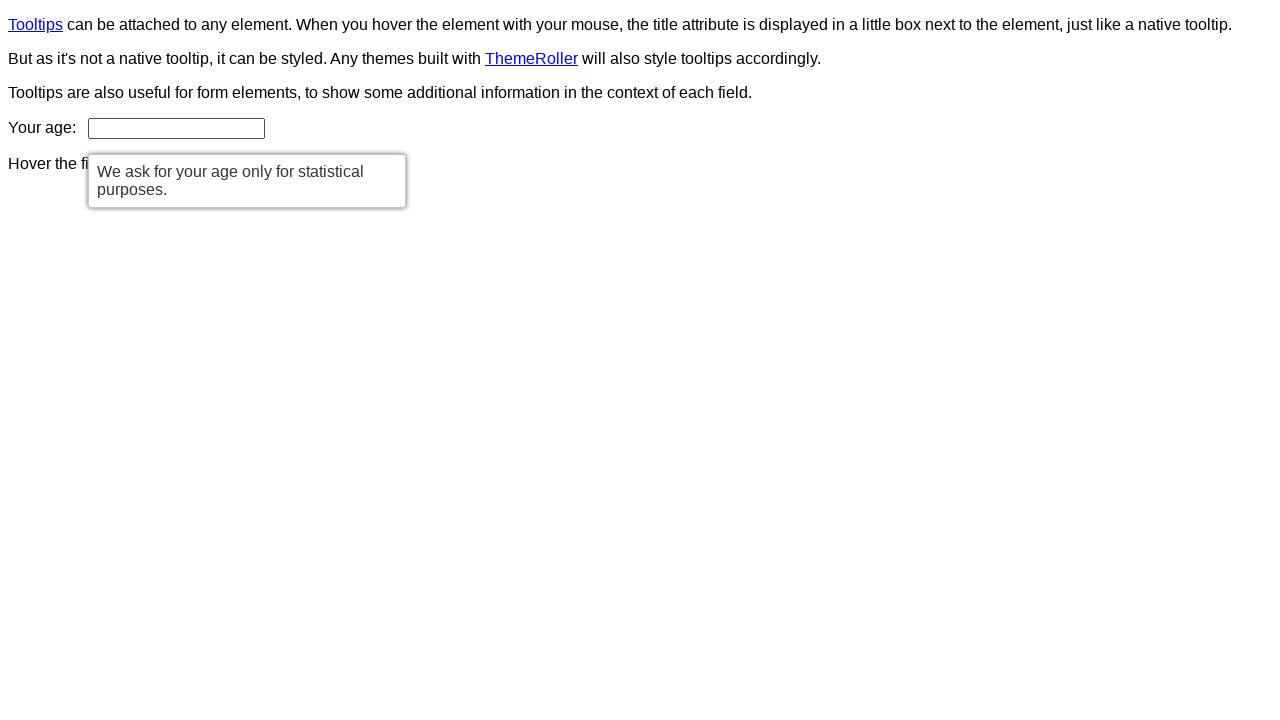

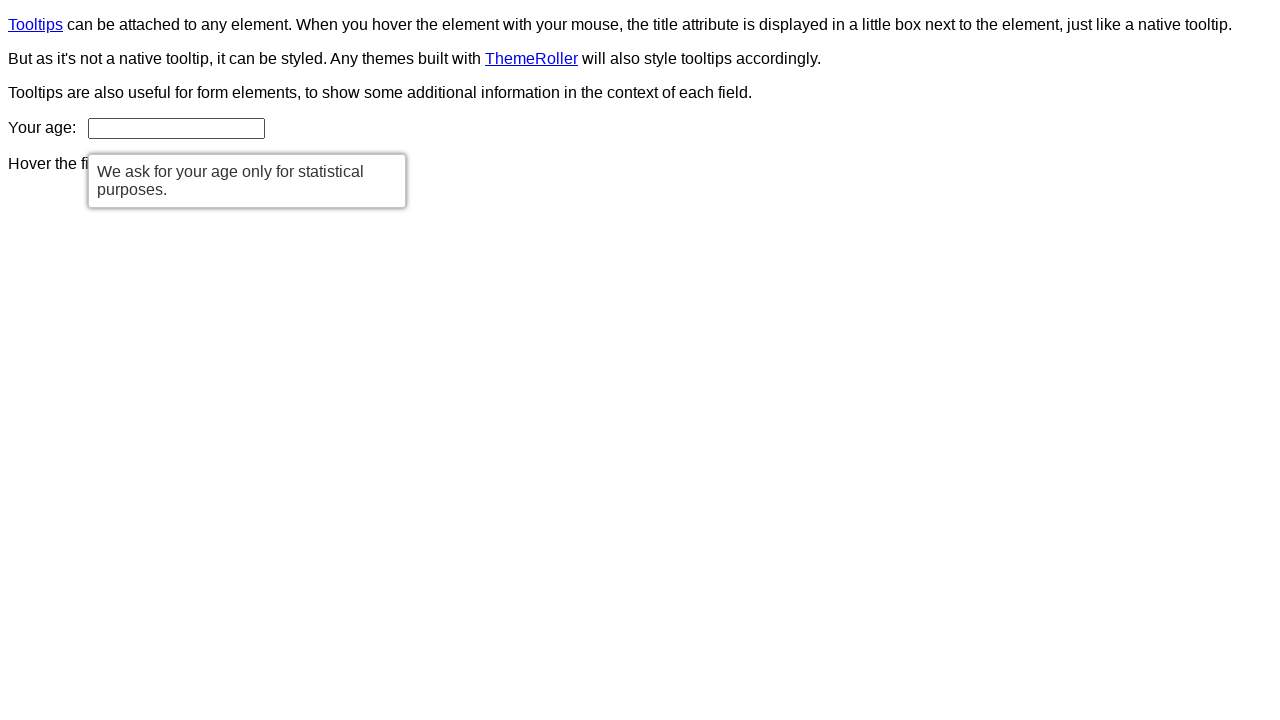